Tests JavaScript prompt functionality on W3Schools TryIt editor by switching to an iframe, clicking the "Try it" button, entering text in the JavaScript prompt dialog, and accepting it.

Starting URL: https://www.w3schools.com/js/tryit.asp?filename=tryjs_prompt

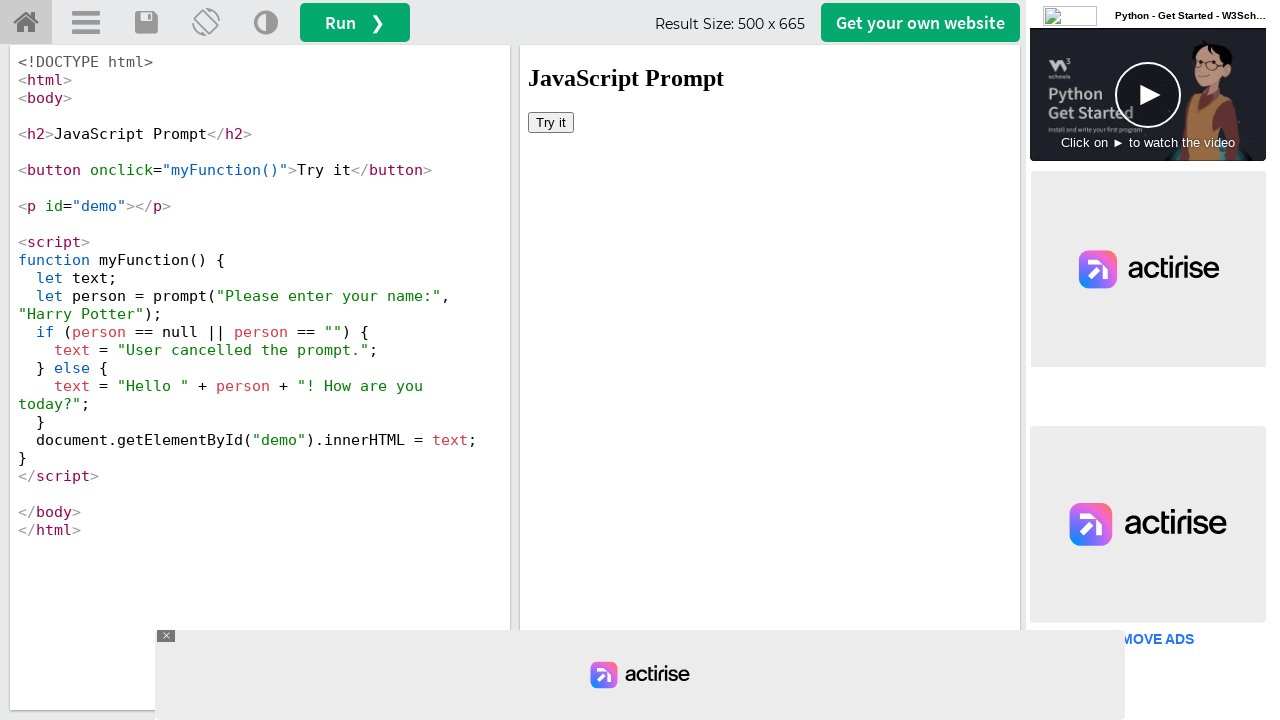

Set up dialog handler to accept prompt with 'Sujan'
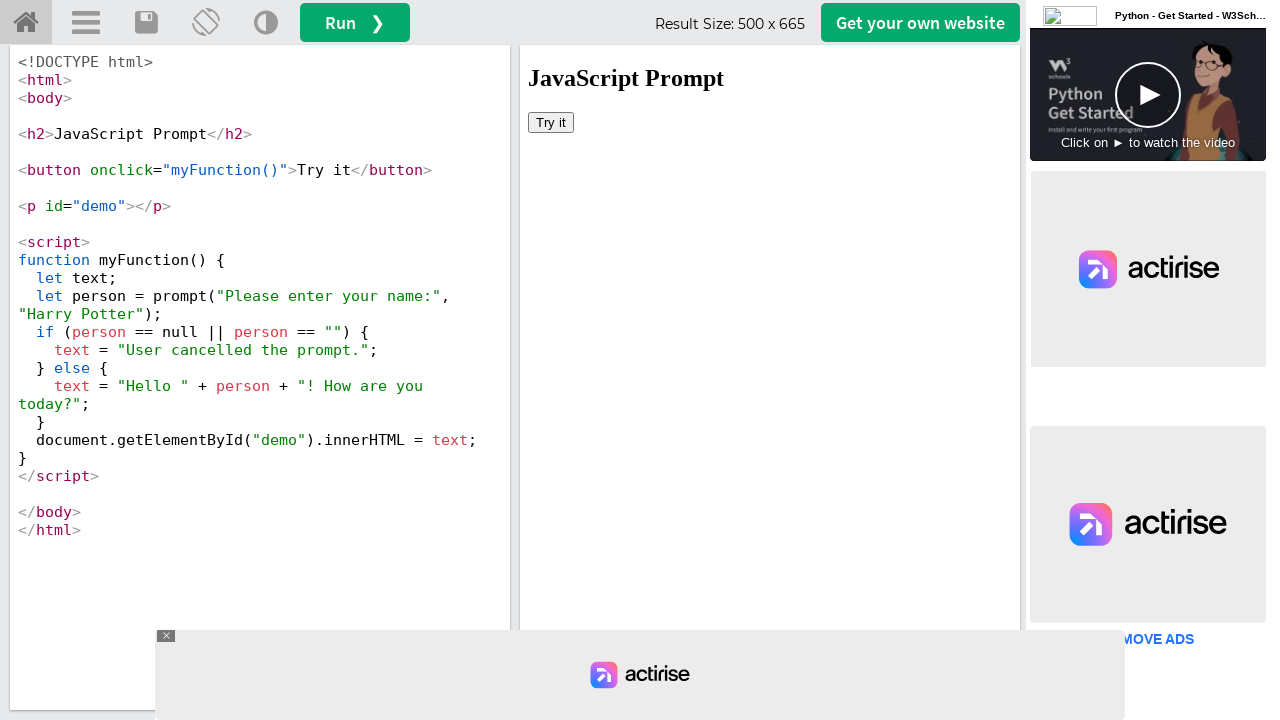

Located iframe with selector #iframeResult
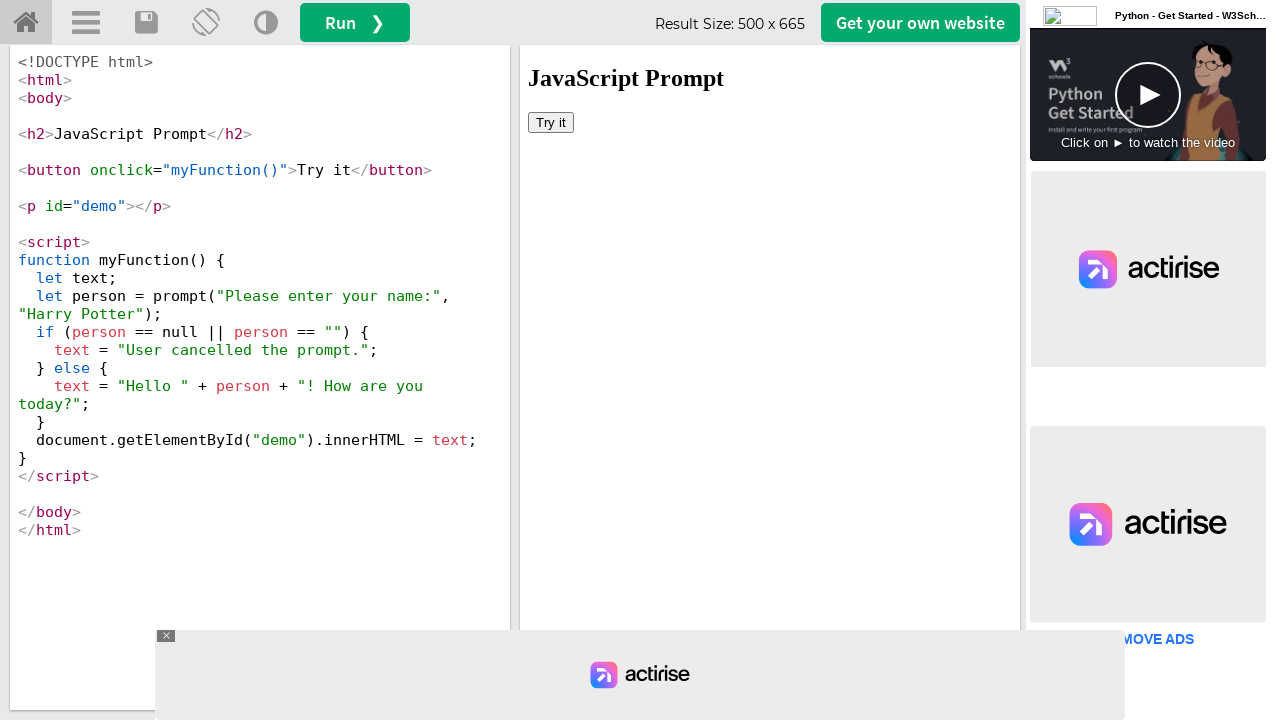

Clicked 'Try it' button inside iframe to trigger JavaScript prompt at (551, 122) on #iframeResult >> internal:control=enter-frame >> button >> internal:has-text="Tr
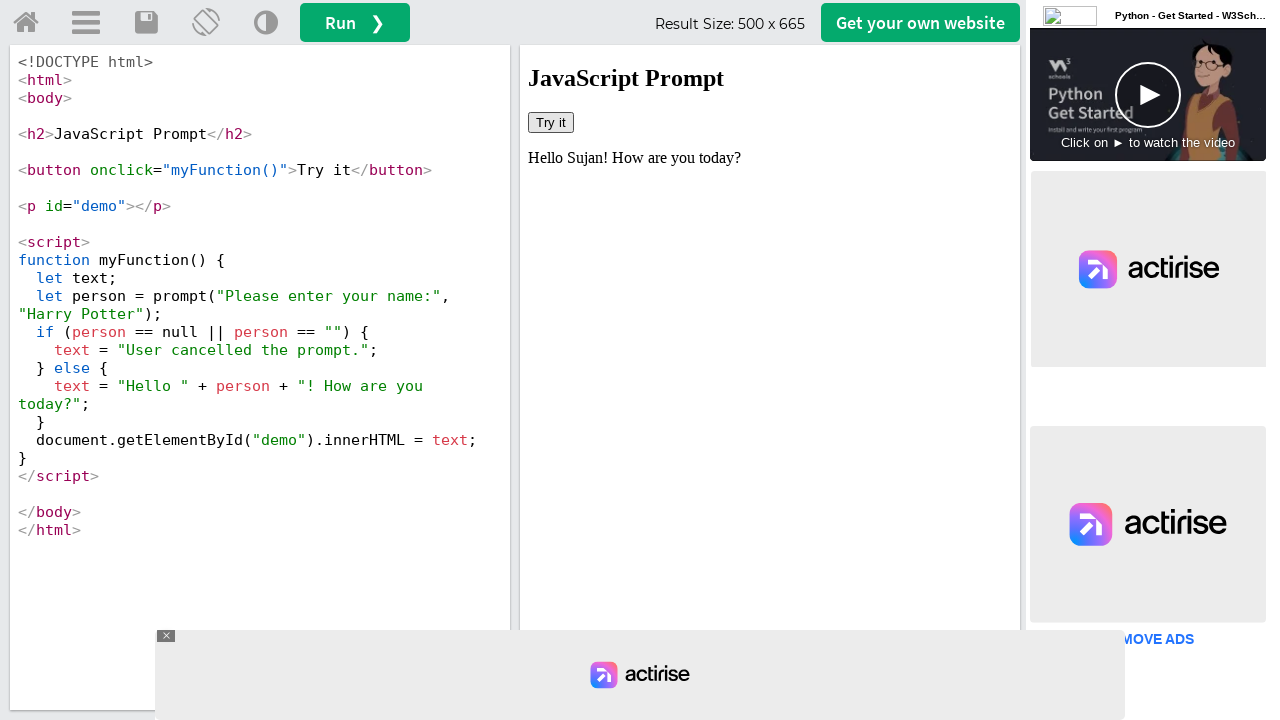

Waited 1000ms for dialog interaction to complete
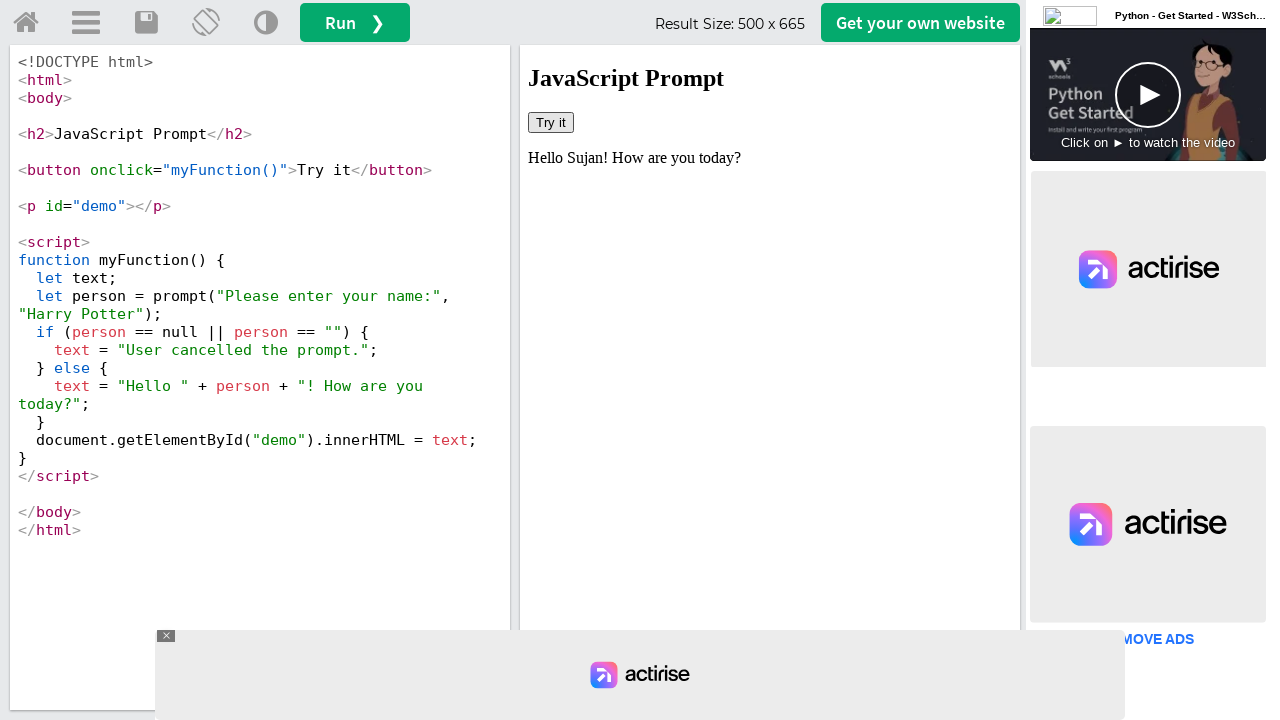

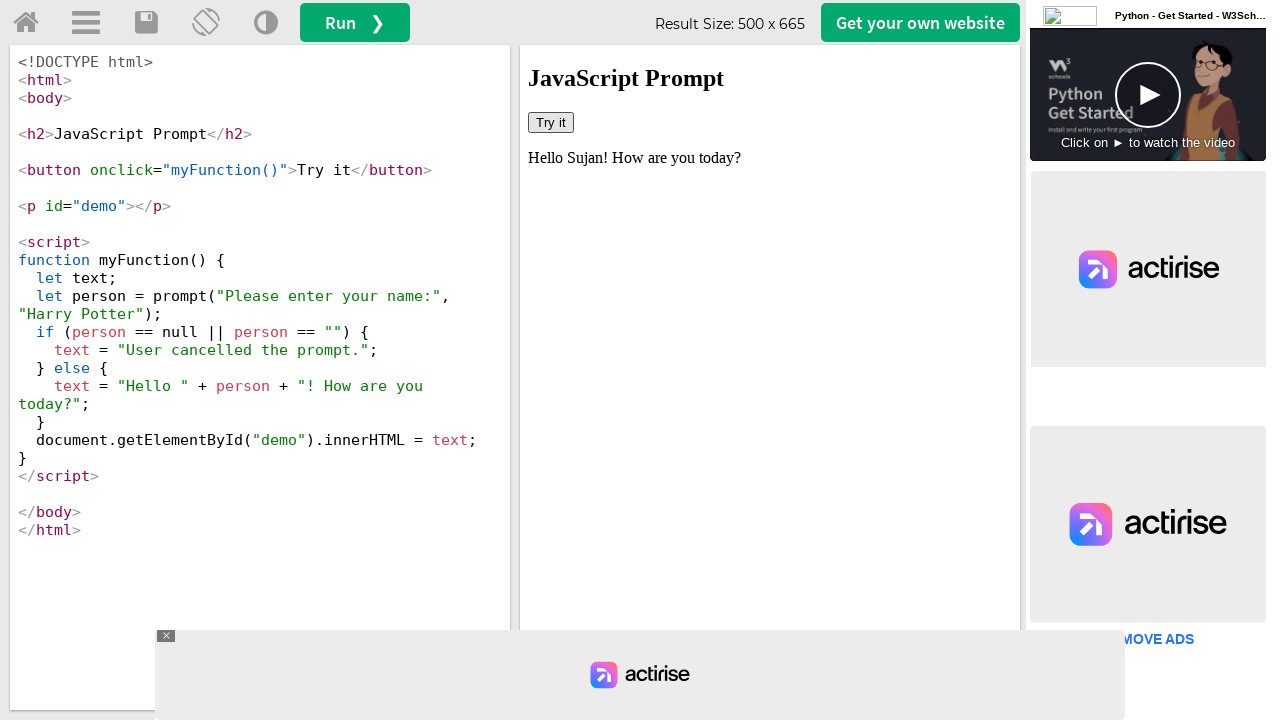